Tests navigation between different pages by clicking various buttons in sequence

Starting URL: http://www.softwaretestingbook.org/flightbooker/FlightBooker.html

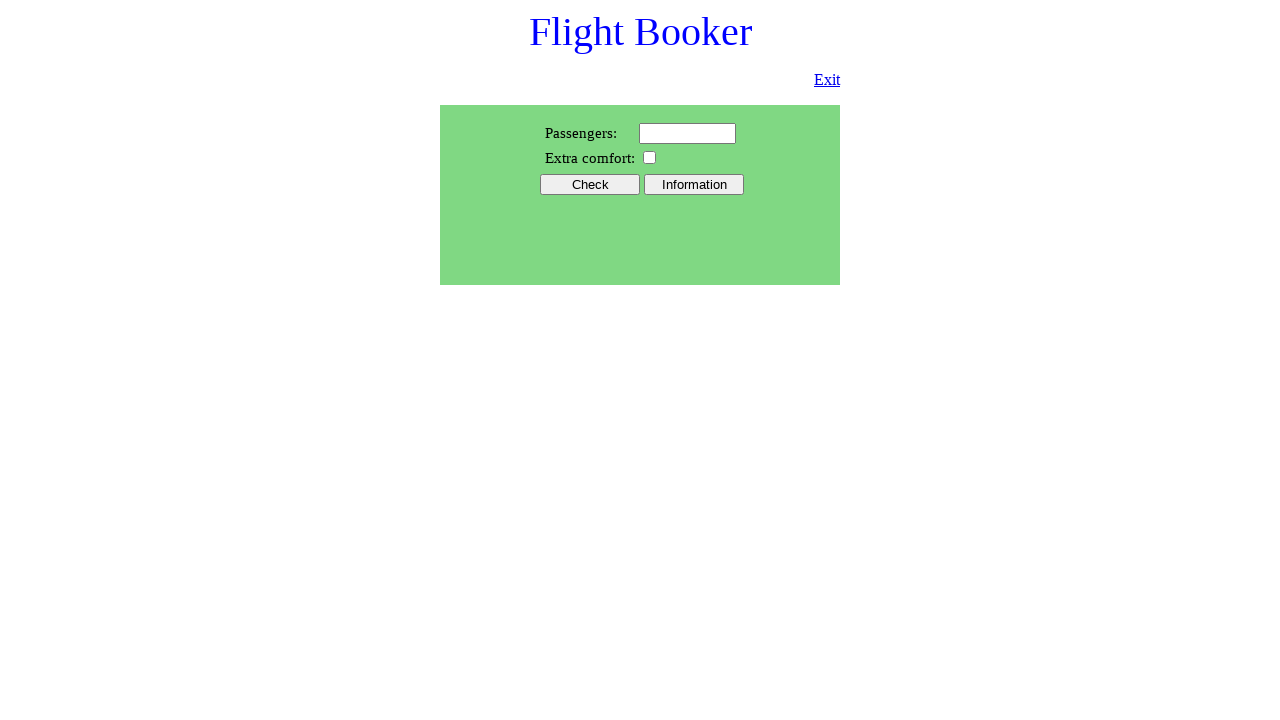

Clicked AvailChecker button to navigate to availability checker page at (590, 184) on #AvailChecker
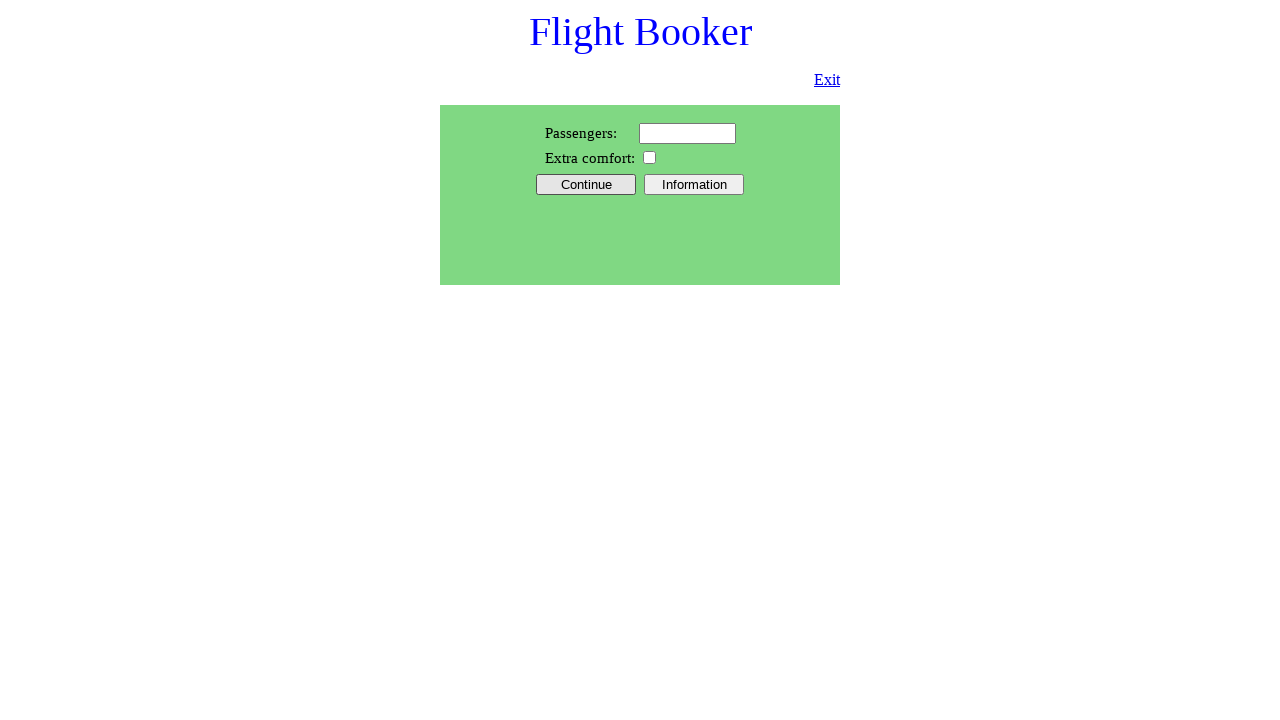

Availability checker page loaded with Continue button visible
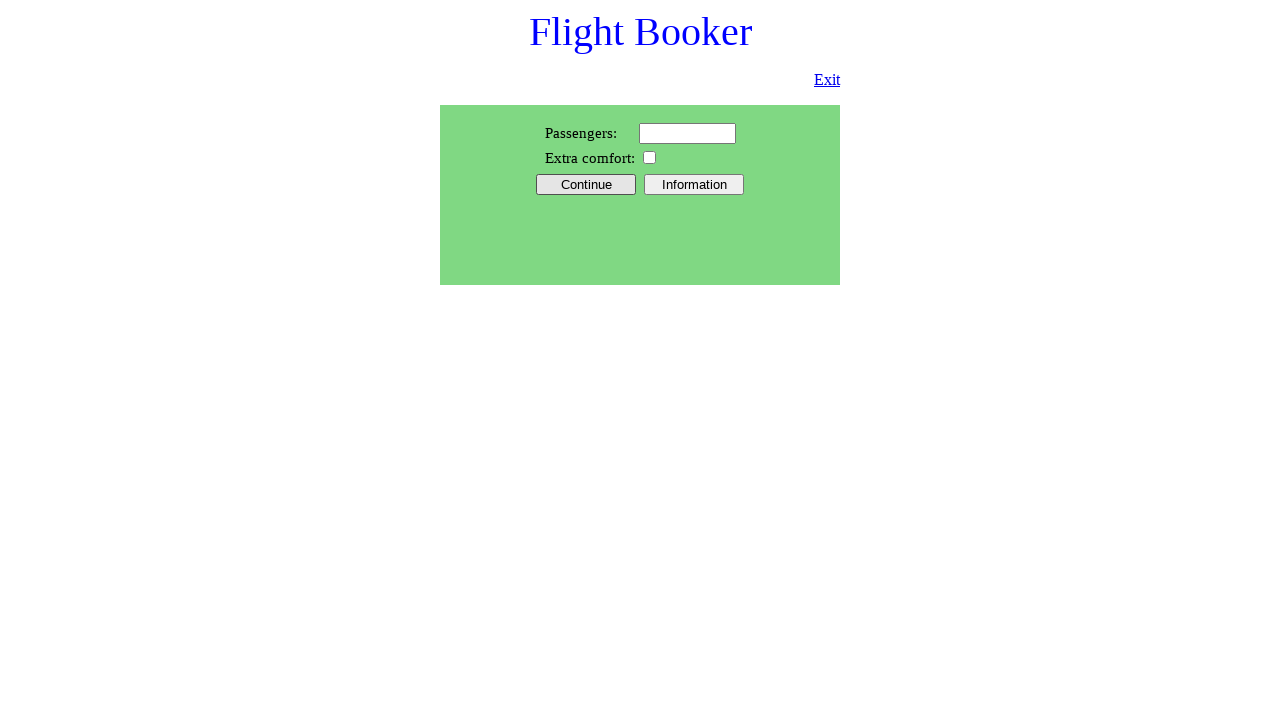

Clicked Continue button to return from availability checker at (586, 184) on #Continue
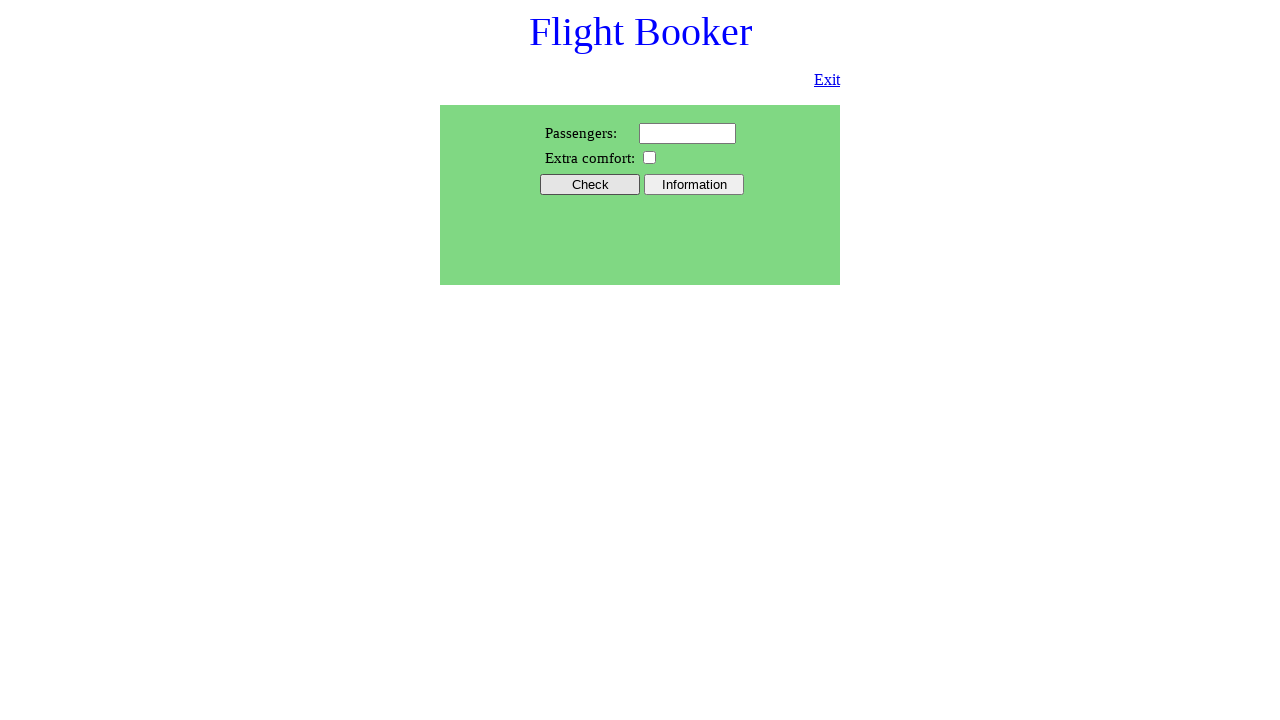

Returned to main page with AvailChecker button visible
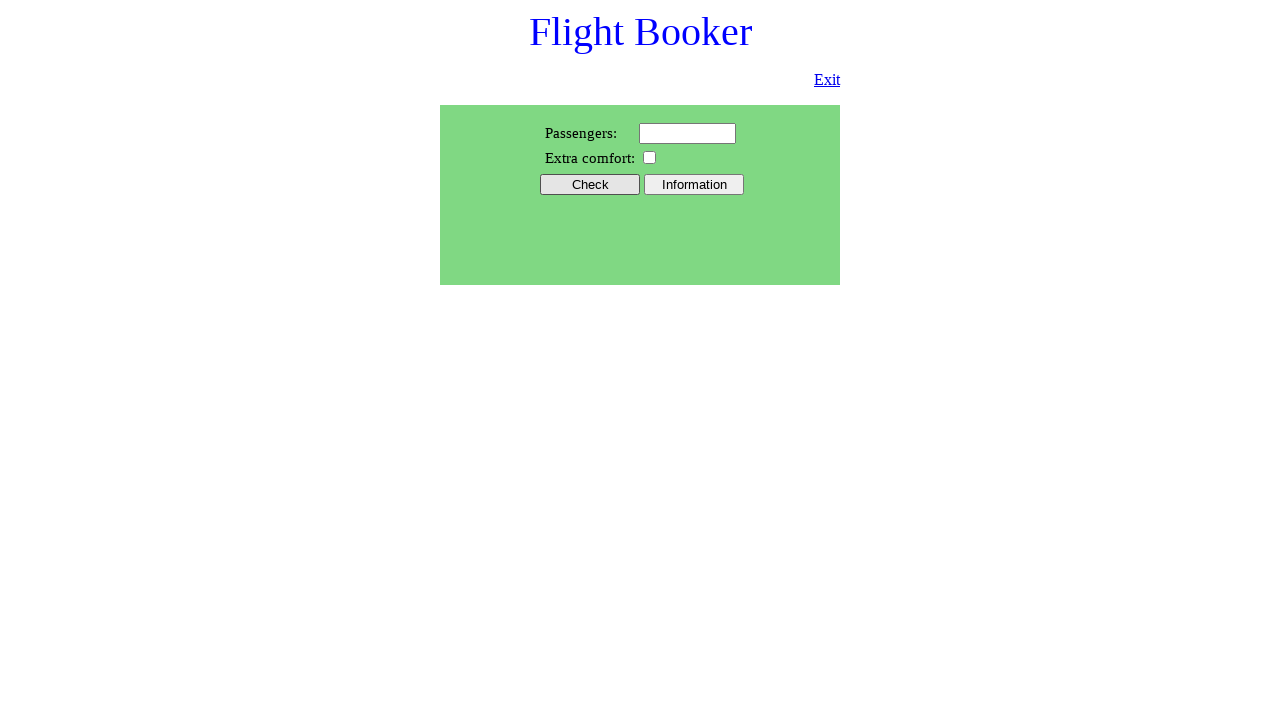

Clicked Info button to navigate to flight information page at (694, 184) on #Info
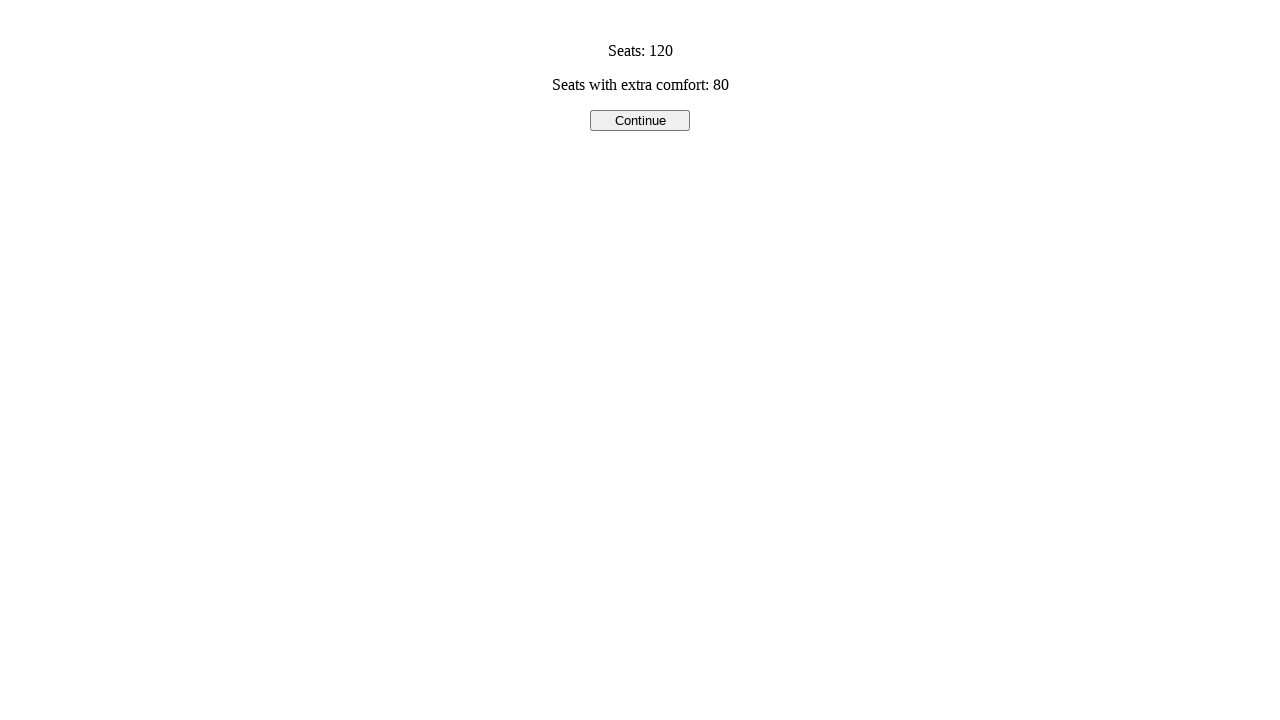

Flight information page loaded with go back button visible
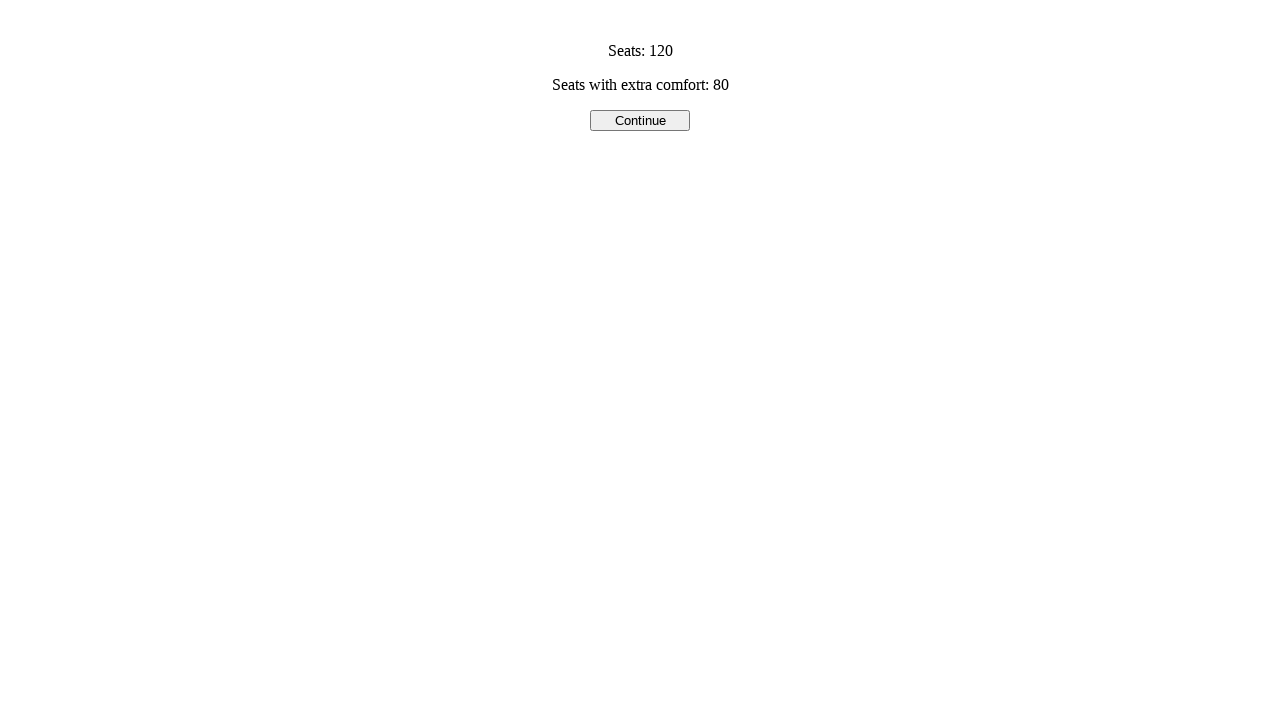

Clicked go back button to return from flight information page at (640, 120) on #goback
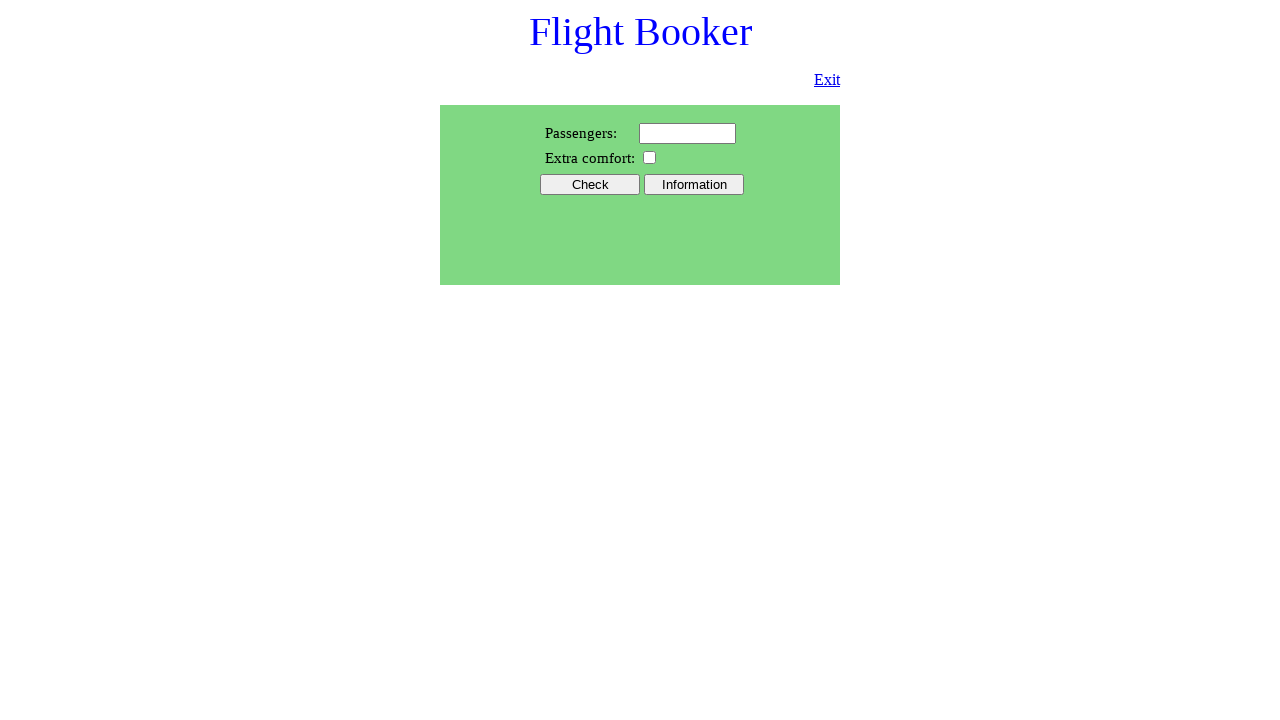

Returned to main page with AvailChecker button visible
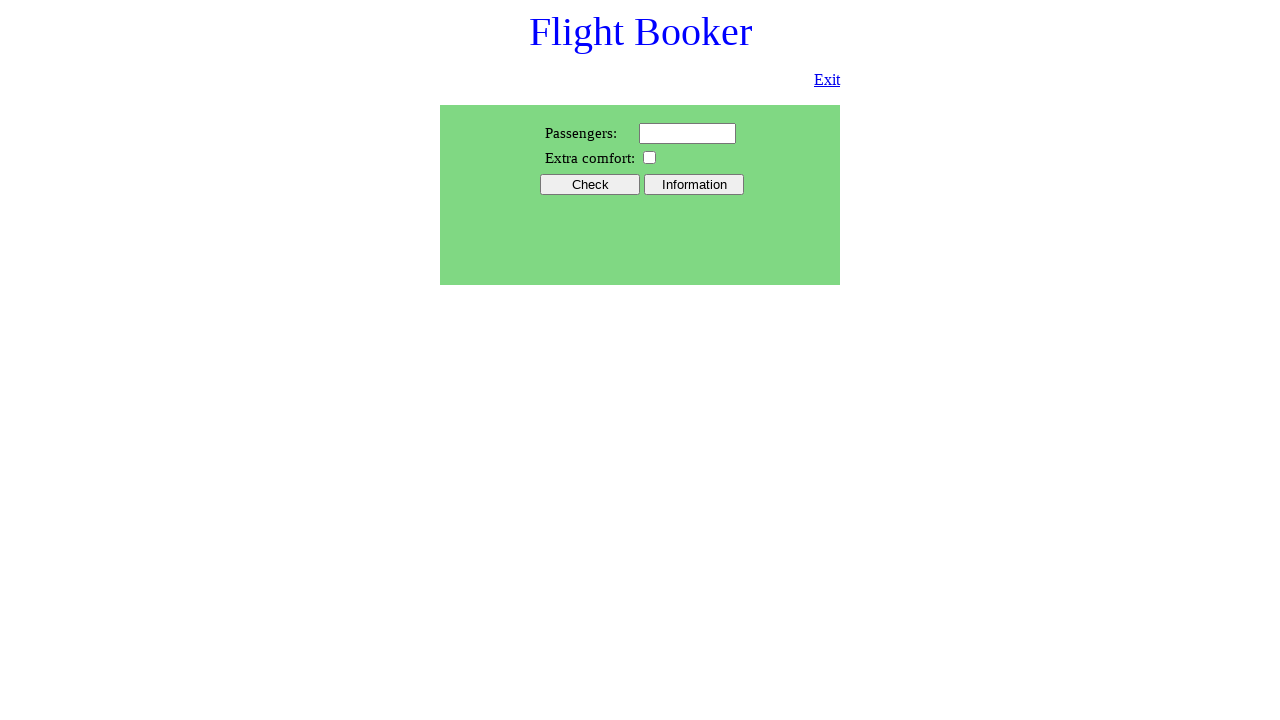

Clicked exit link to navigate to exit confirmation page at (827, 80) on #exitlink
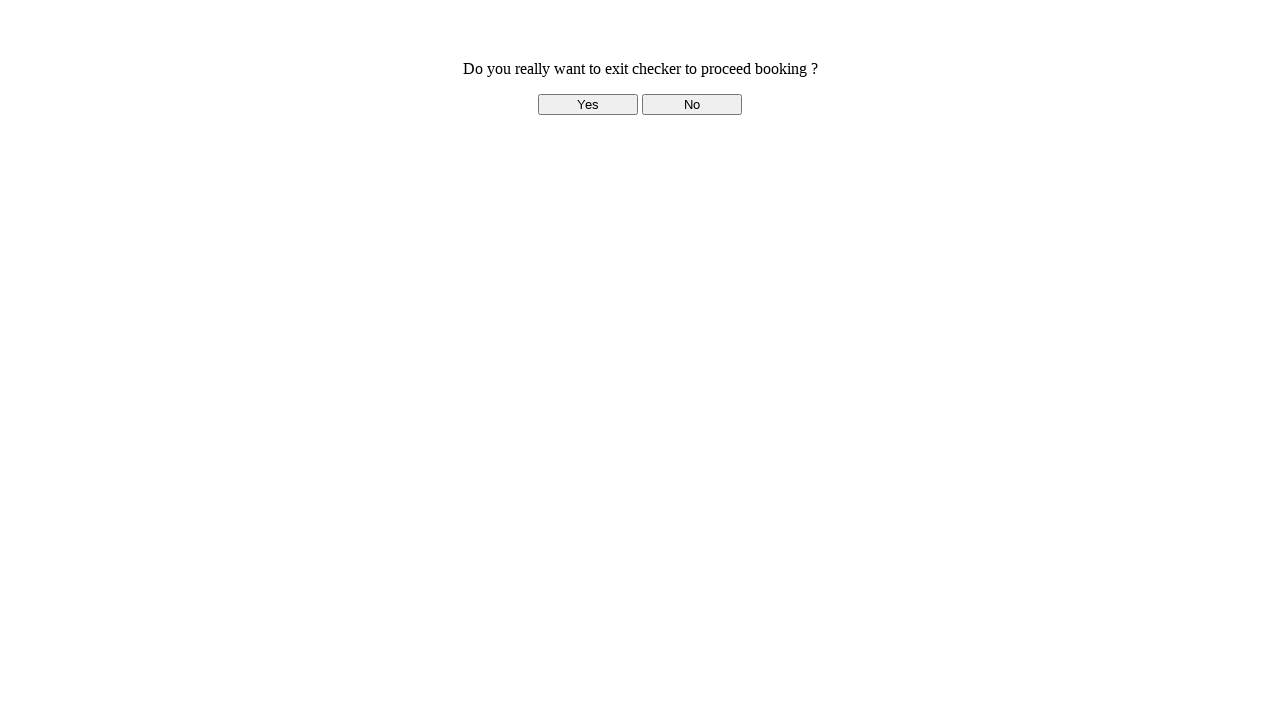

Exit confirmation page loaded with 'No' button visible
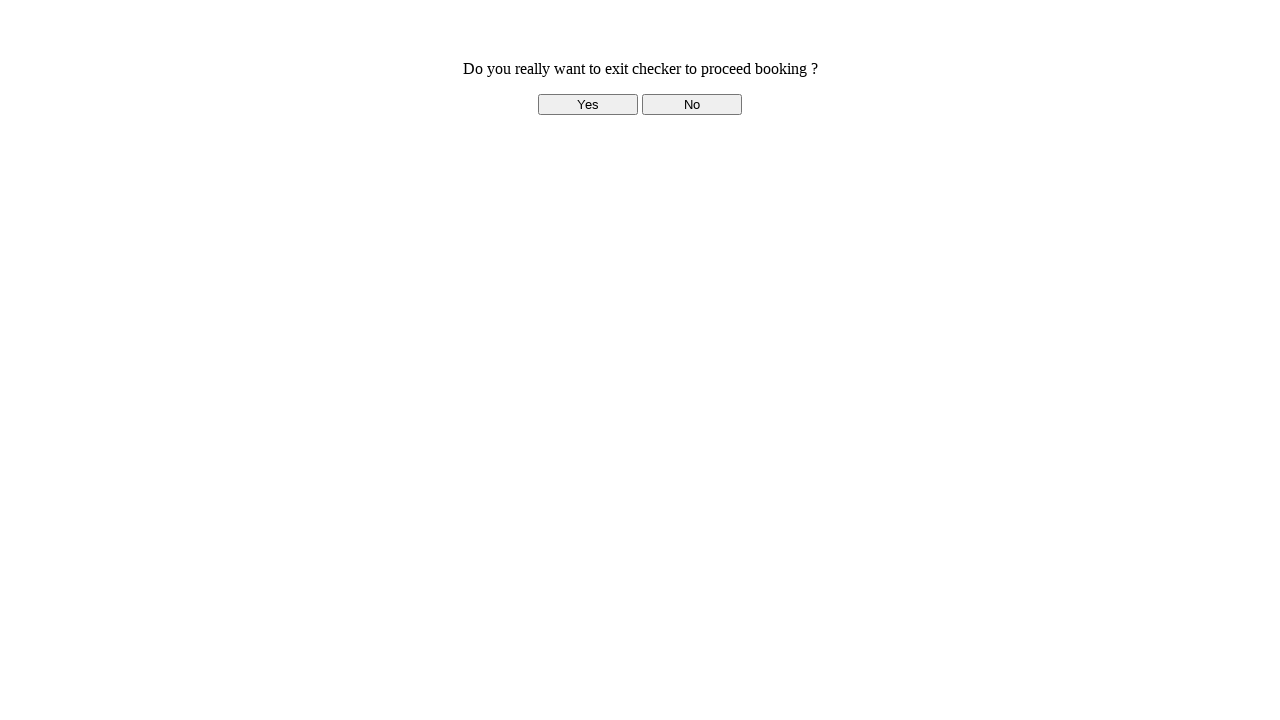

Clicked 'No' button to cancel exit and return to main page at (692, 104) on #exitno
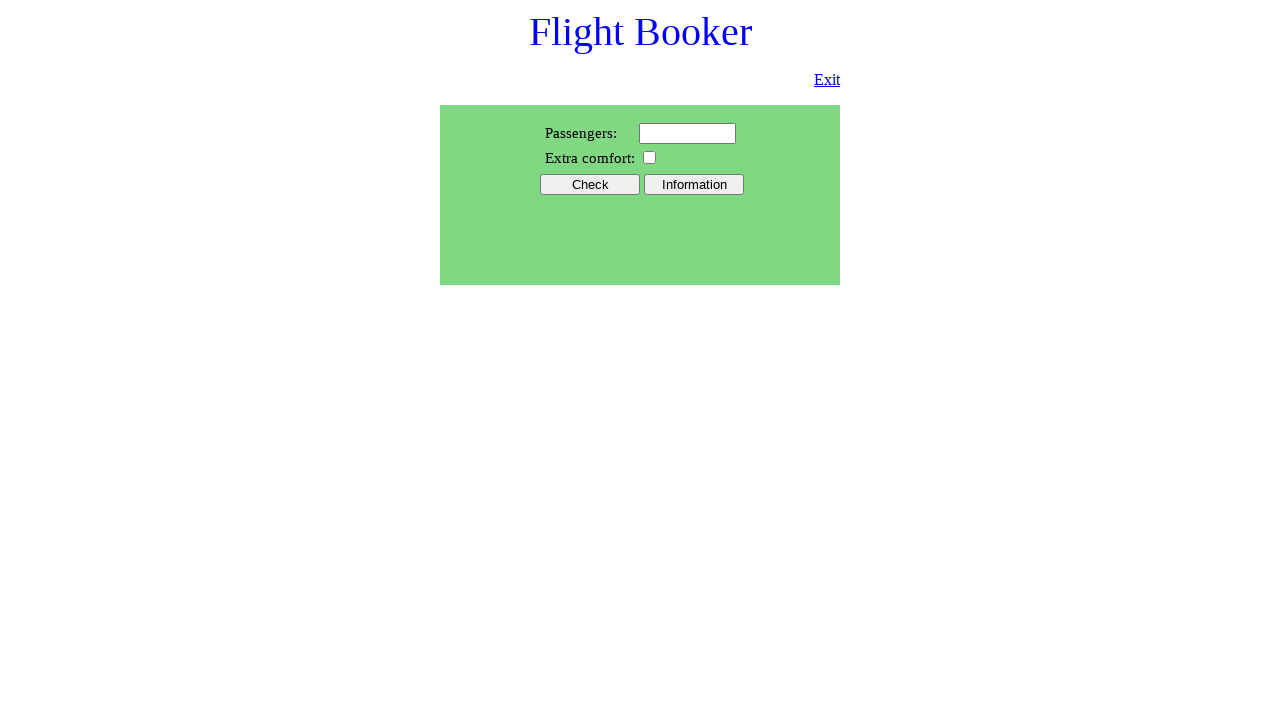

Returned to main page with AvailChecker button visible
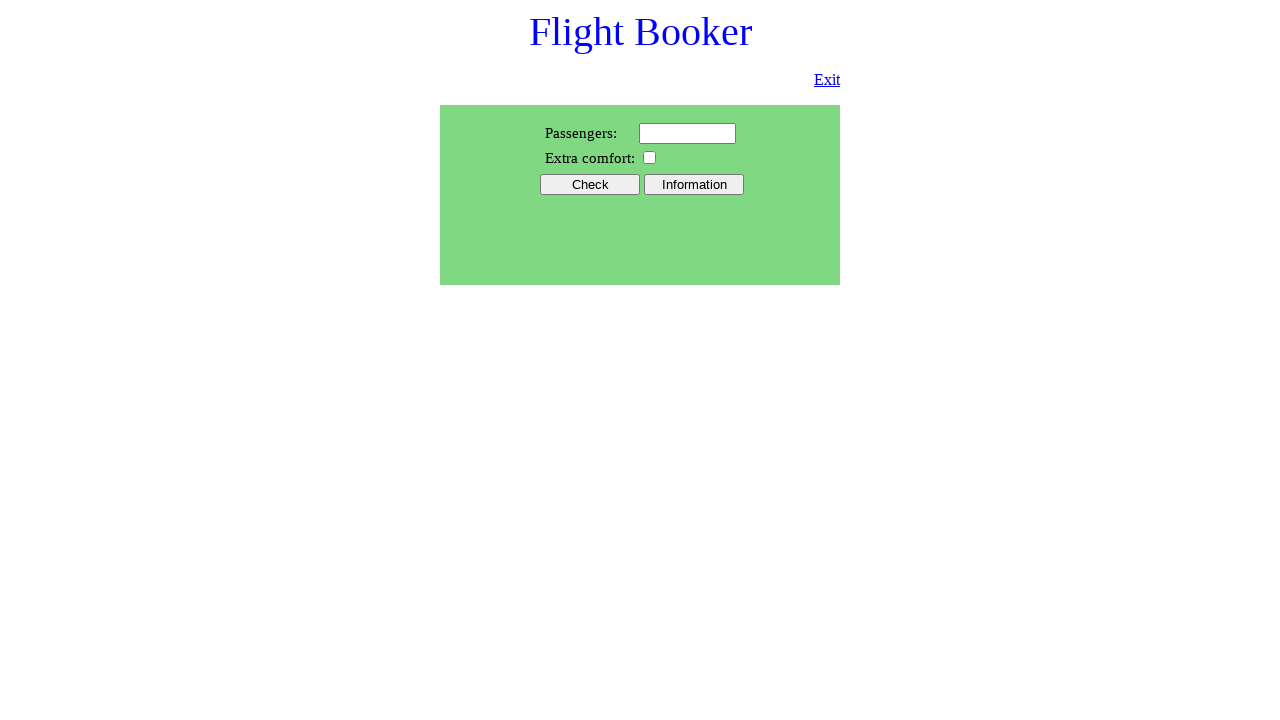

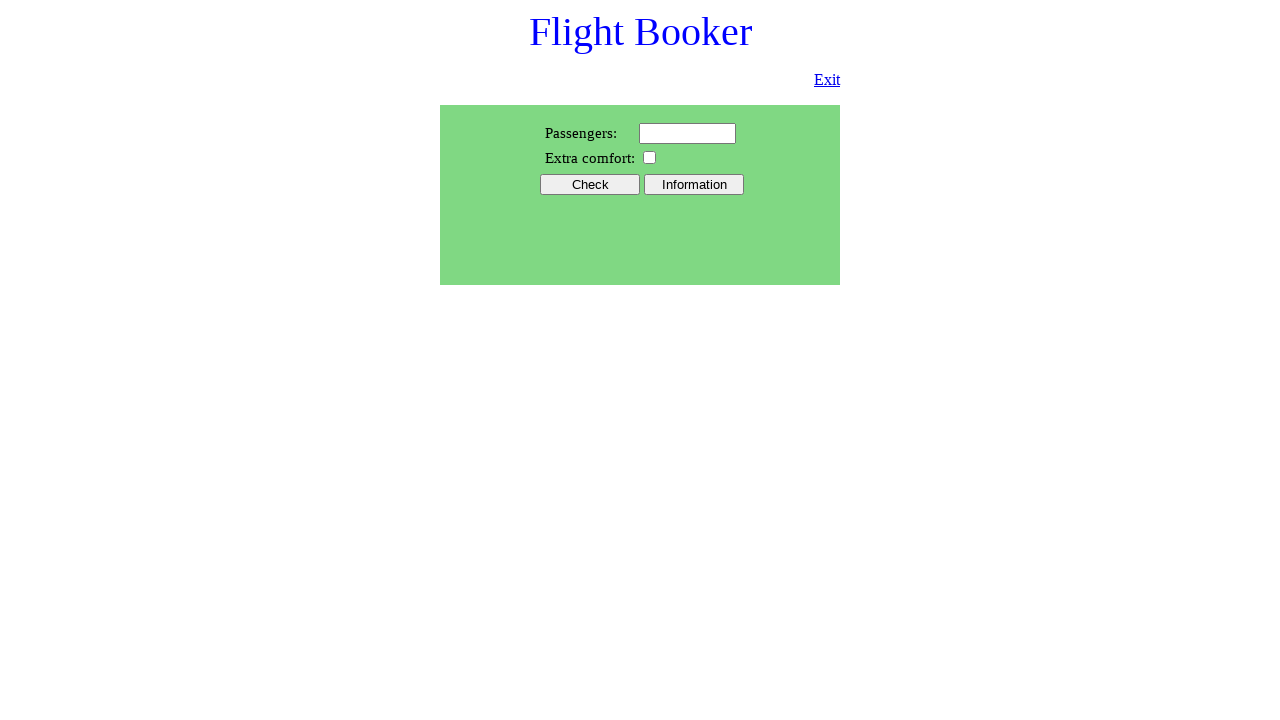